Tests hover and click navigation by hovering over About link and clicking Leadership link

Starting URL: https://qap.dev

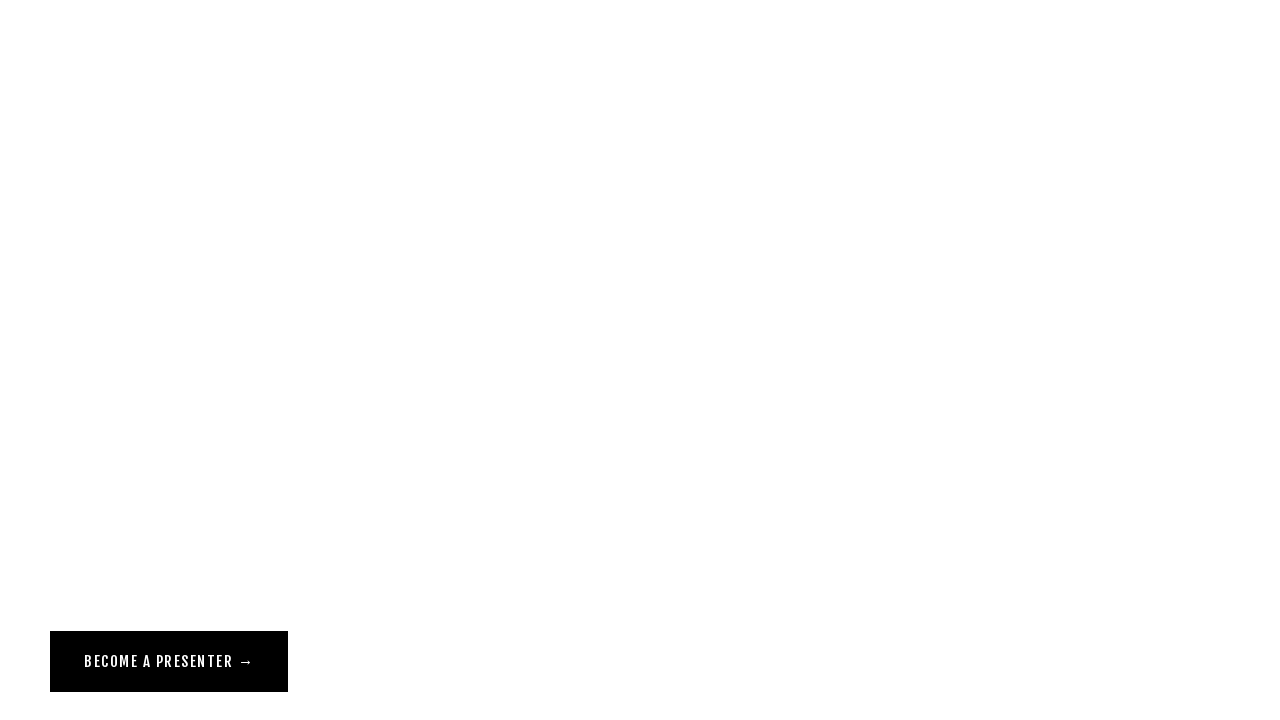

Hovered over About link at (71, 56) on a[href="/about"]
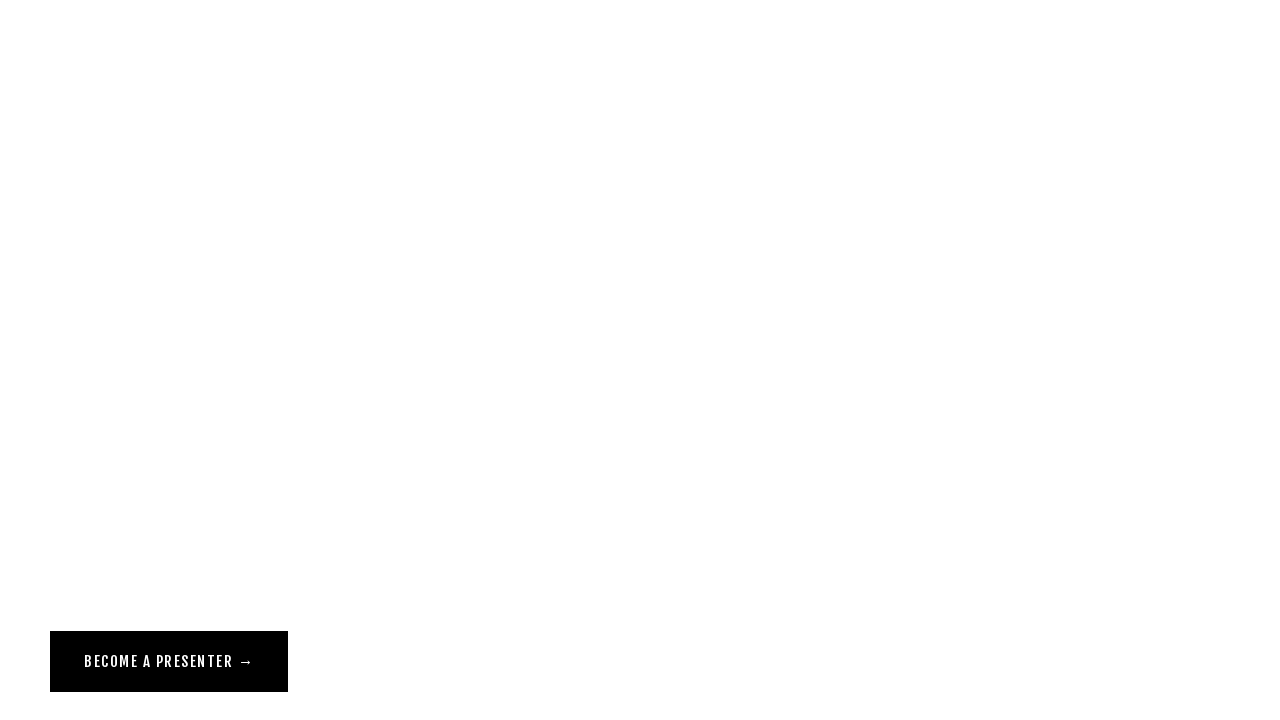

Clicked Leadership link in header at (92, 124) on a[href="/leadership"][class*=Header]
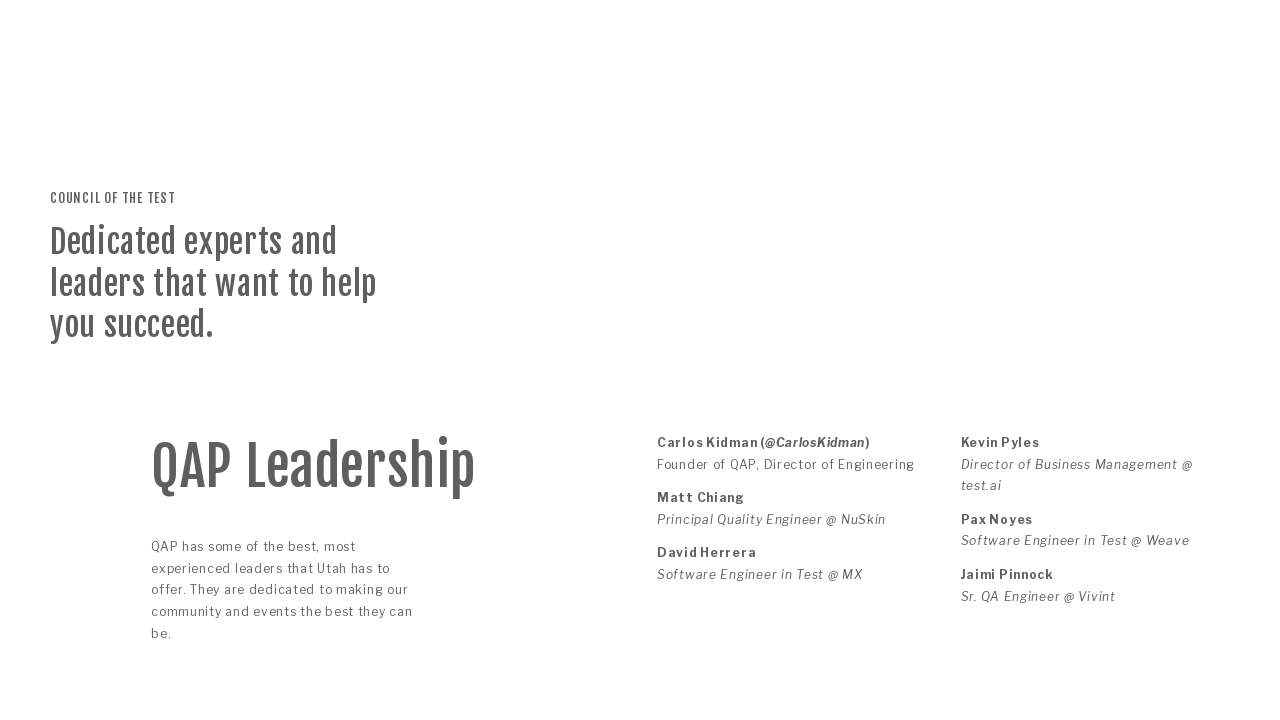

Leadership page loaded - Carlos Kidman text visible
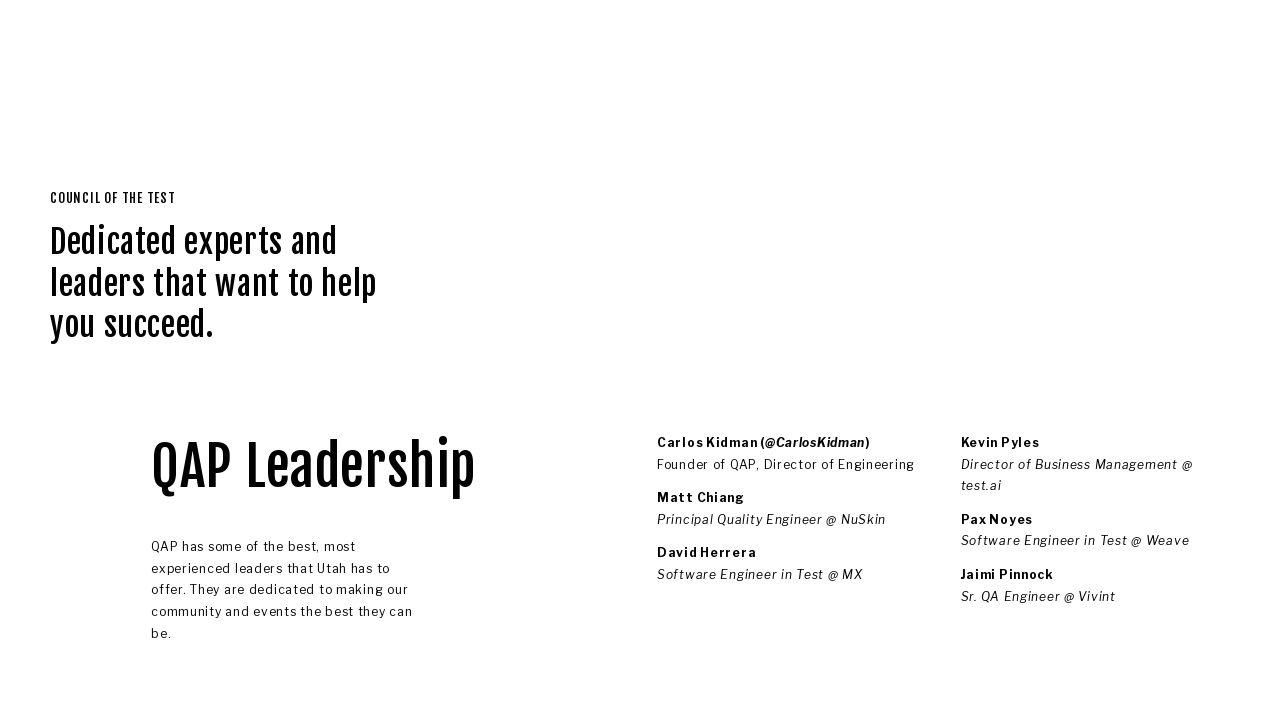

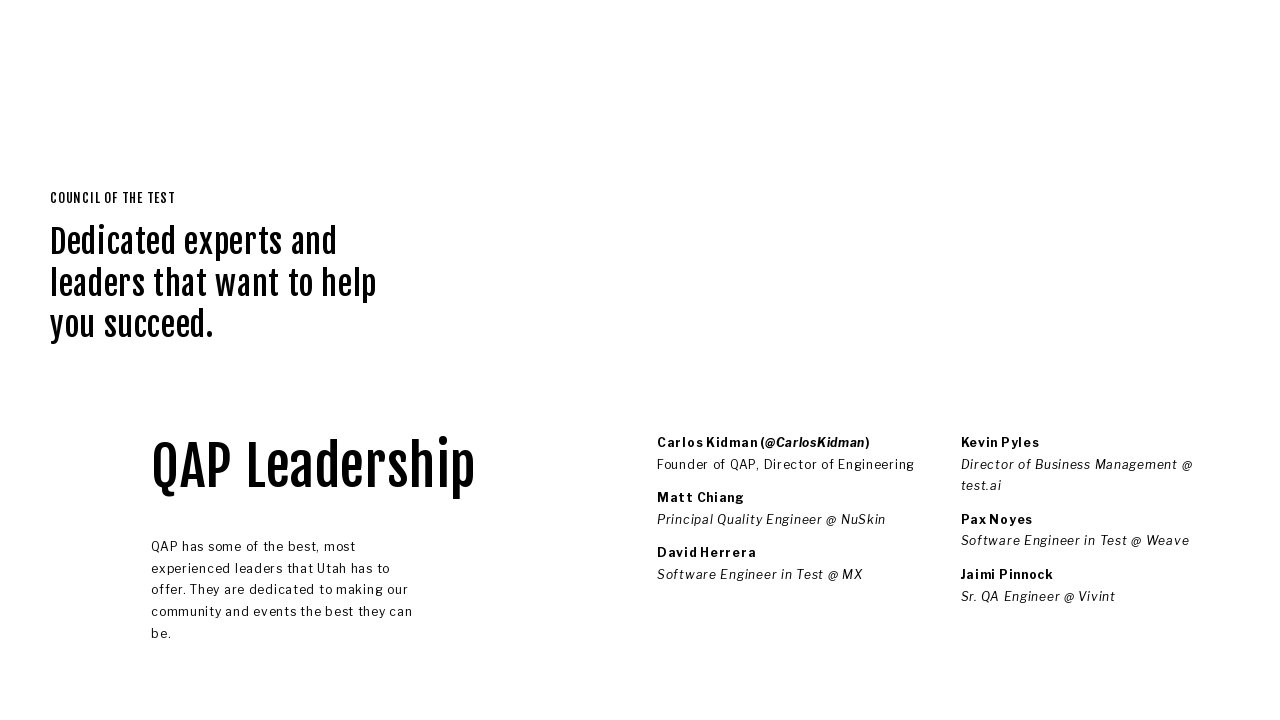